Tests dynamic loading with a refactored wait helper method - same functionality as example 1, clicking start and waiting for hidden element to be revealed.

Starting URL: http://the-internet.herokuapp.com/dynamic_loading/1

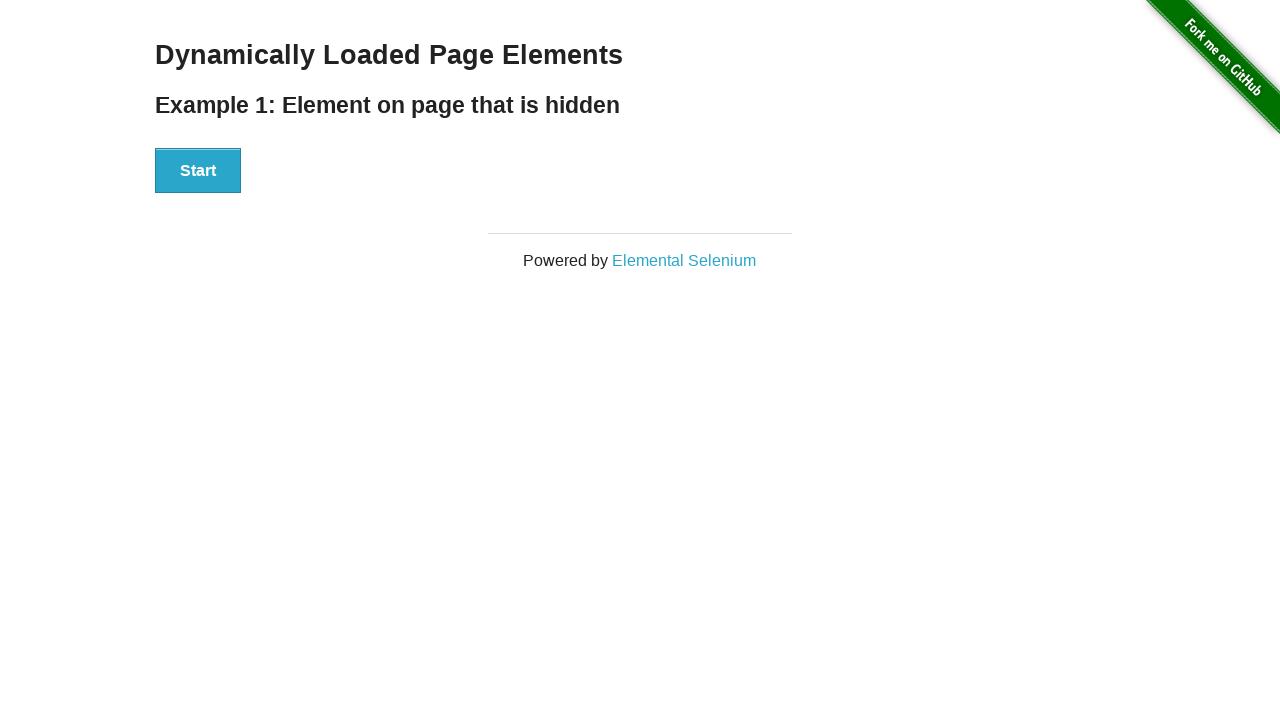

Clicked the Start button at (198, 171) on #start button
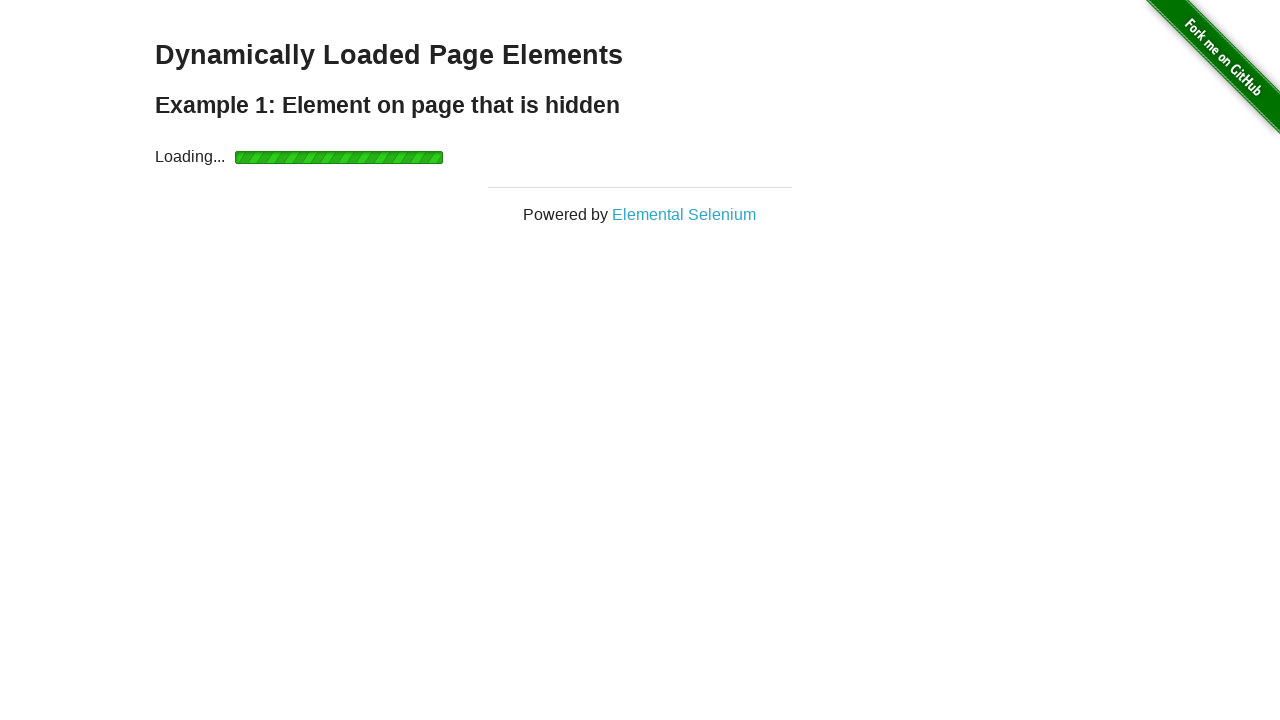

Waited for finish element to become visible
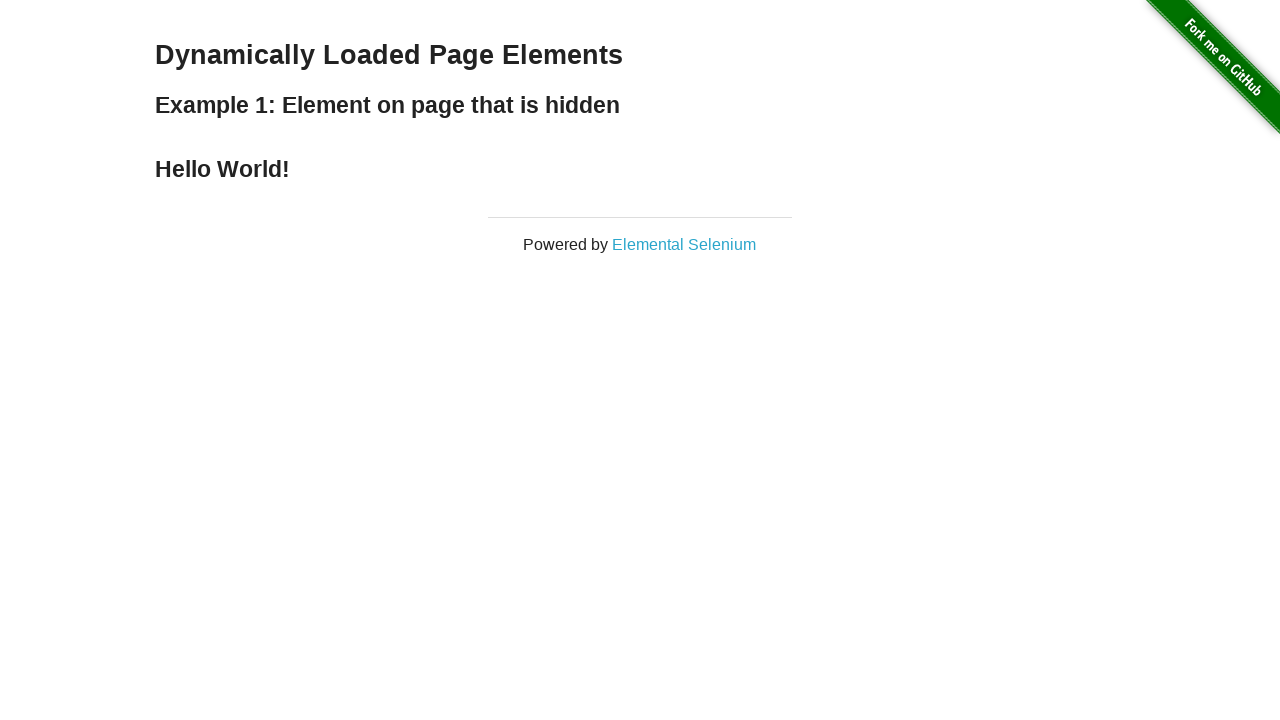

Verified finish element is visible
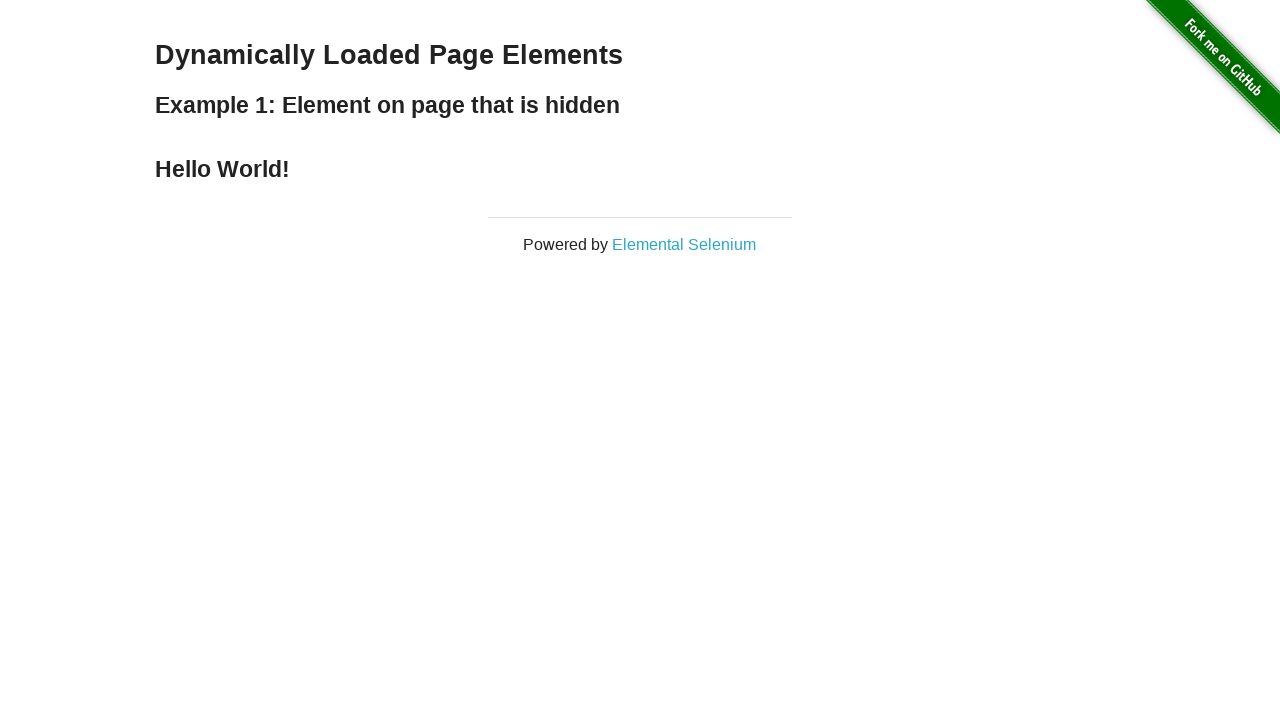

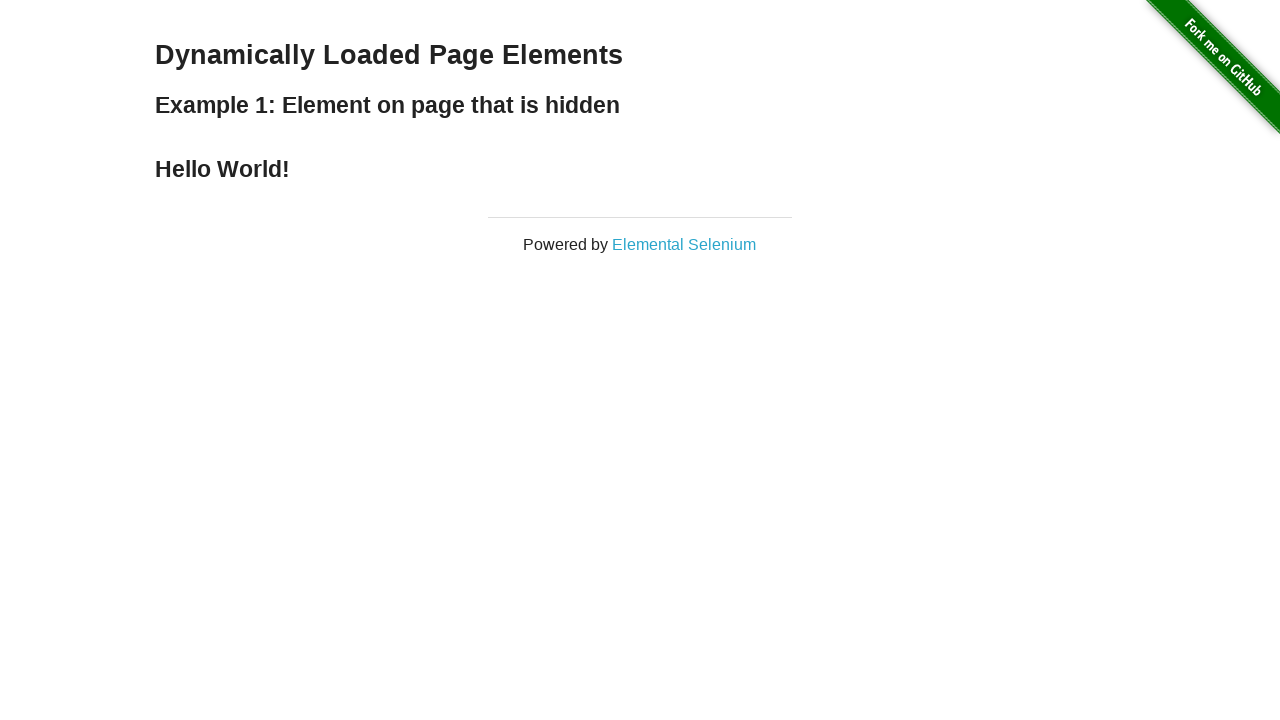